Tests checkbox functionality by clicking all checkboxes to select and deselect them, then specifically selects Option 3 checkbox

Starting URL: https://kristinek.github.io/site/examples/actions

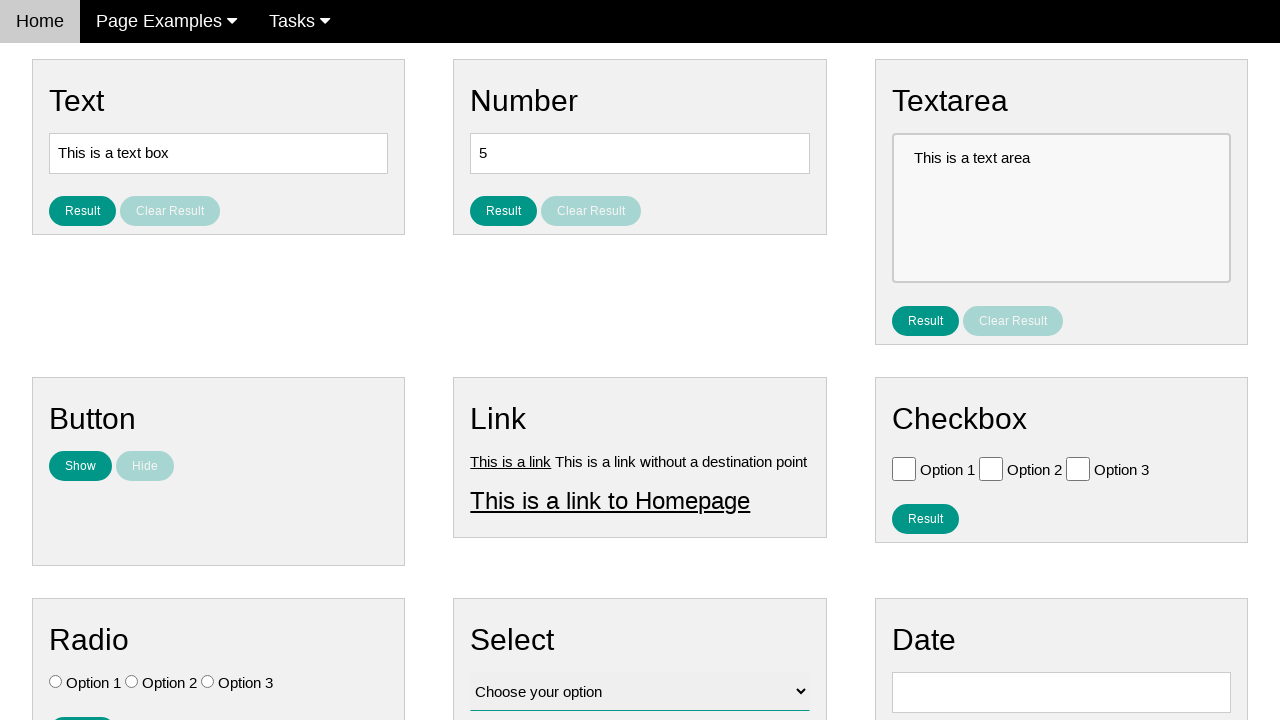

Navigated to checkbox actions example page
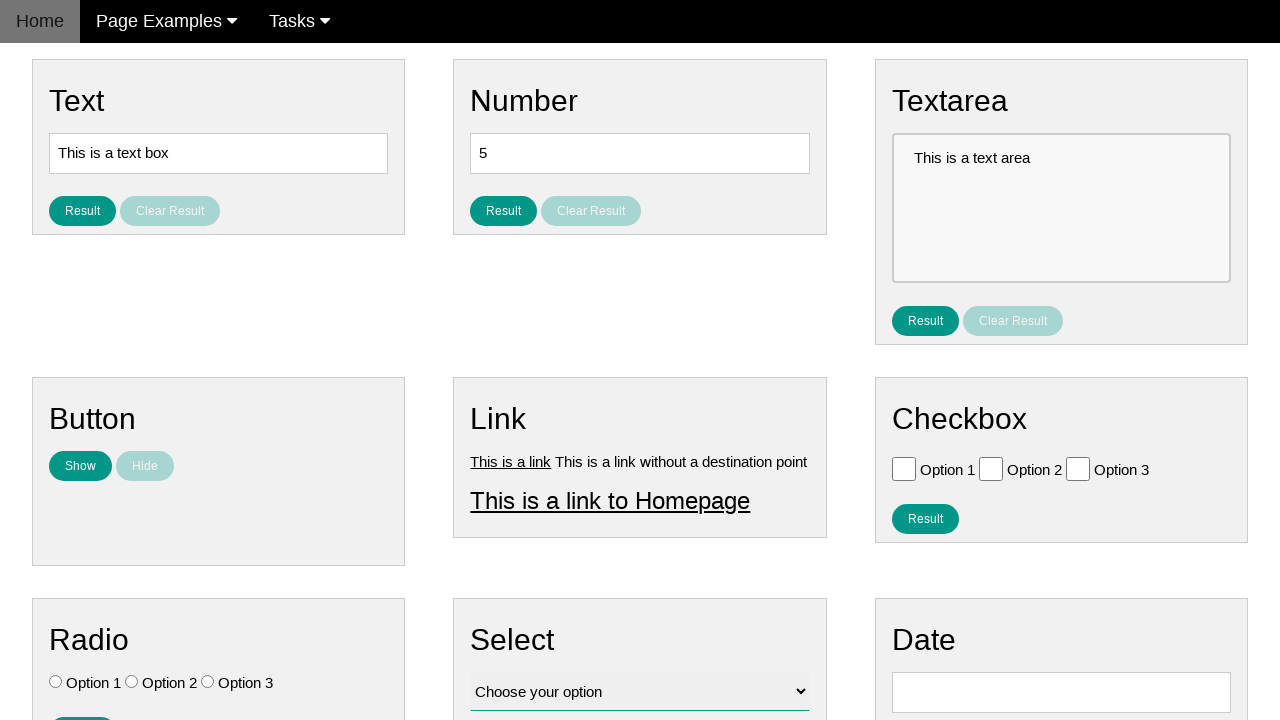

Located all checkboxes on the page
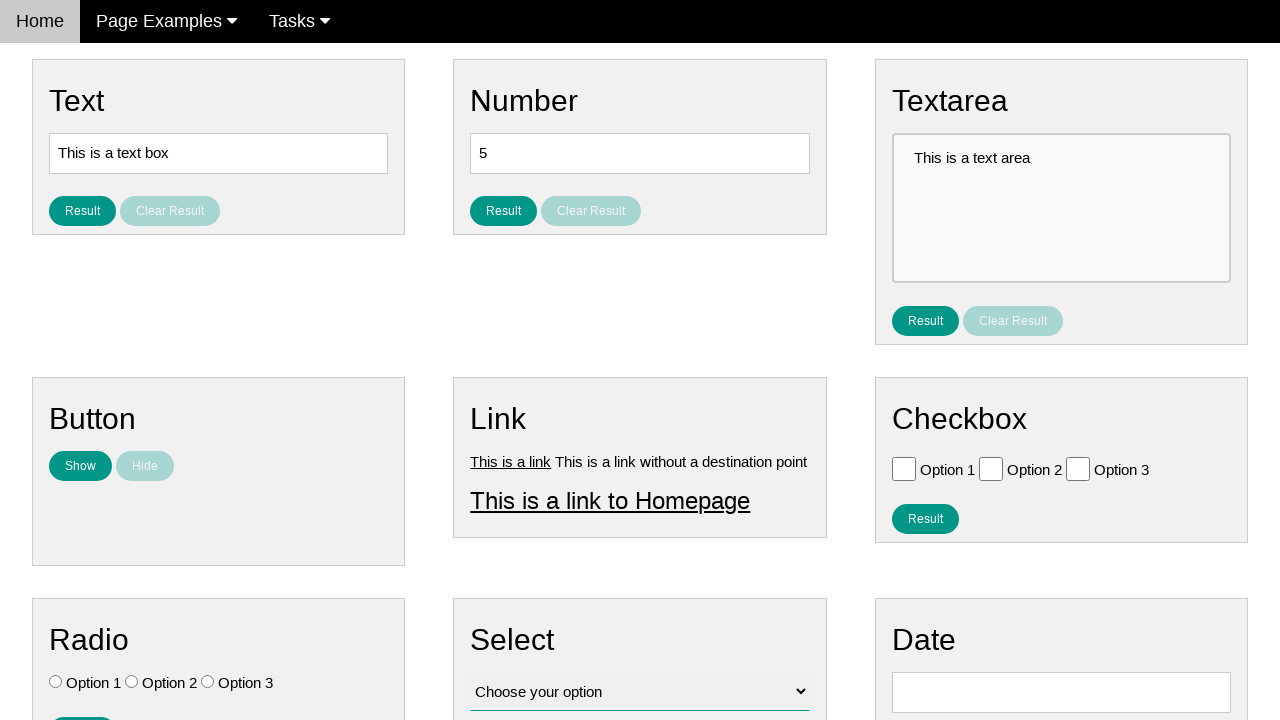

Found 3 checkboxes total
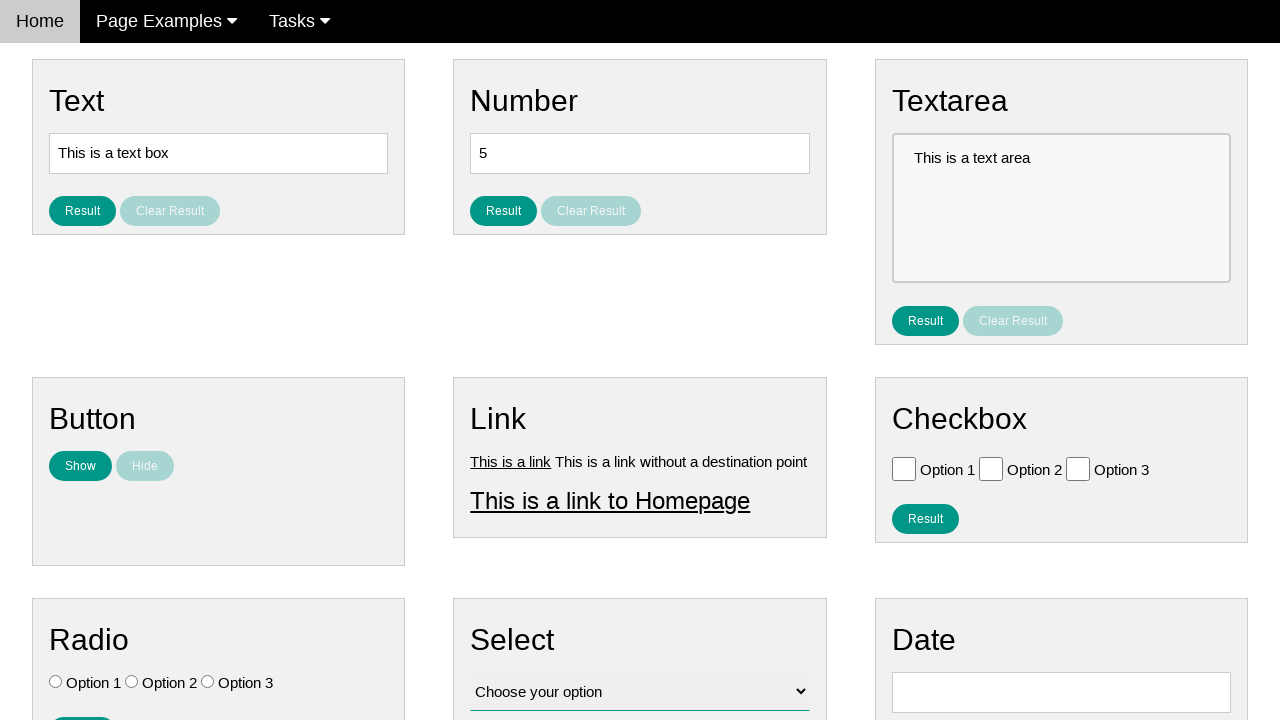

Selected checkbox 1 at (904, 468) on .w3-check[type='checkbox'] >> nth=0
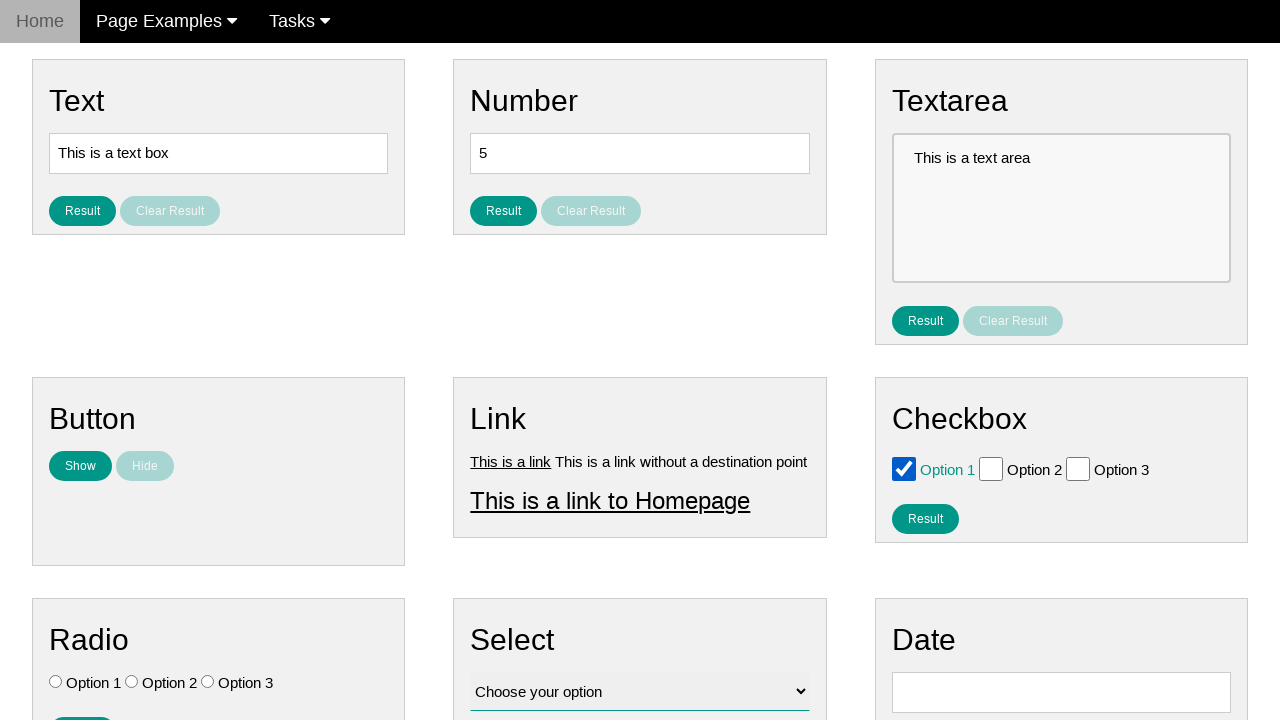

Deselected checkbox 1 at (904, 468) on .w3-check[type='checkbox'] >> nth=0
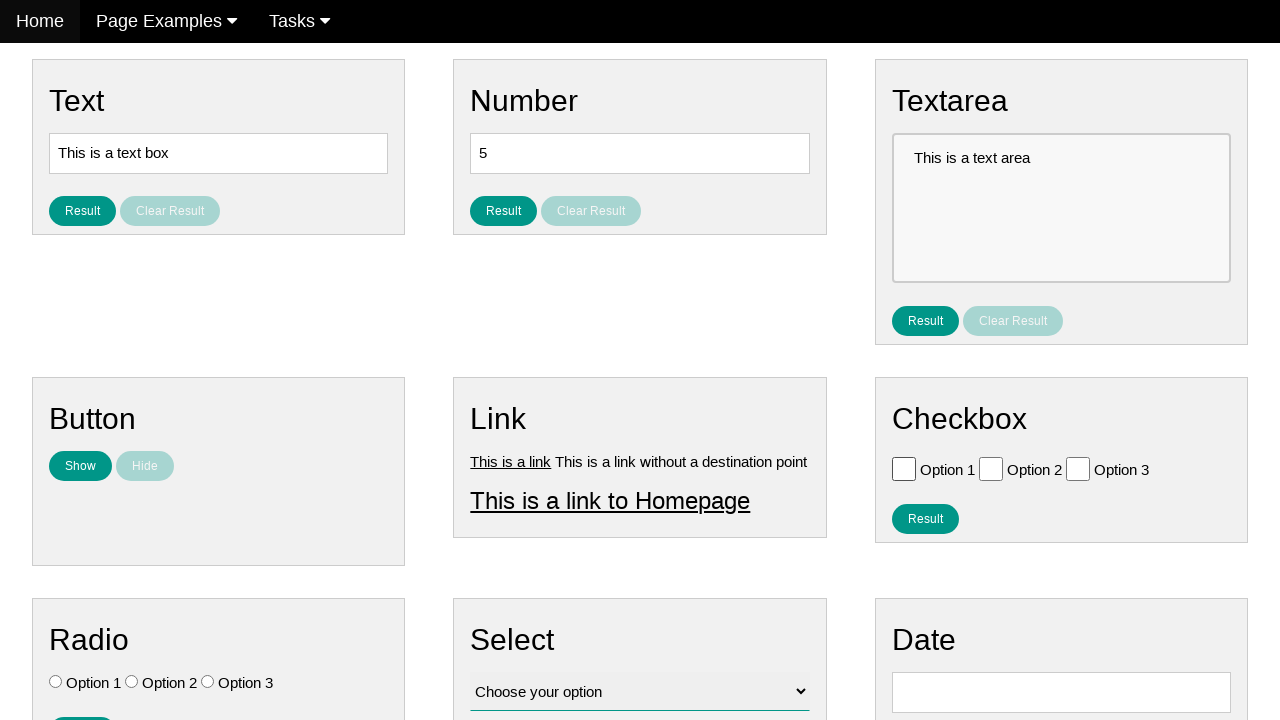

Selected checkbox 2 at (991, 468) on .w3-check[type='checkbox'] >> nth=1
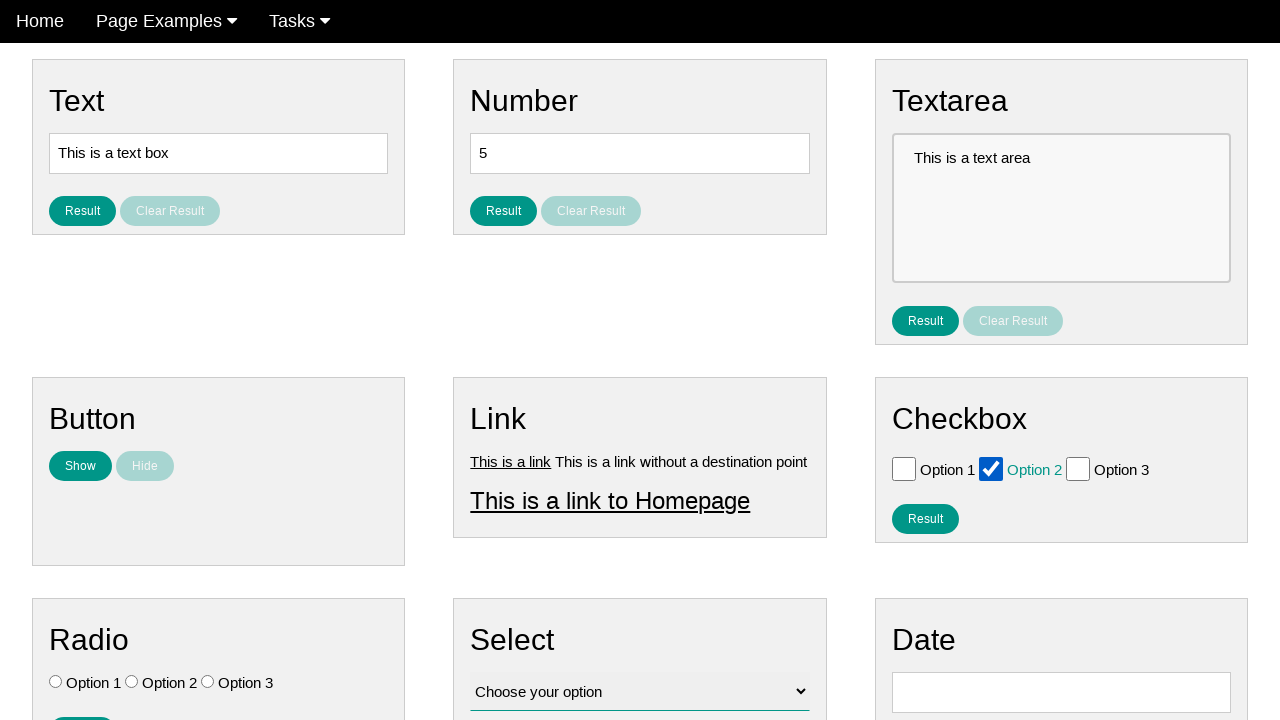

Deselected checkbox 2 at (991, 468) on .w3-check[type='checkbox'] >> nth=1
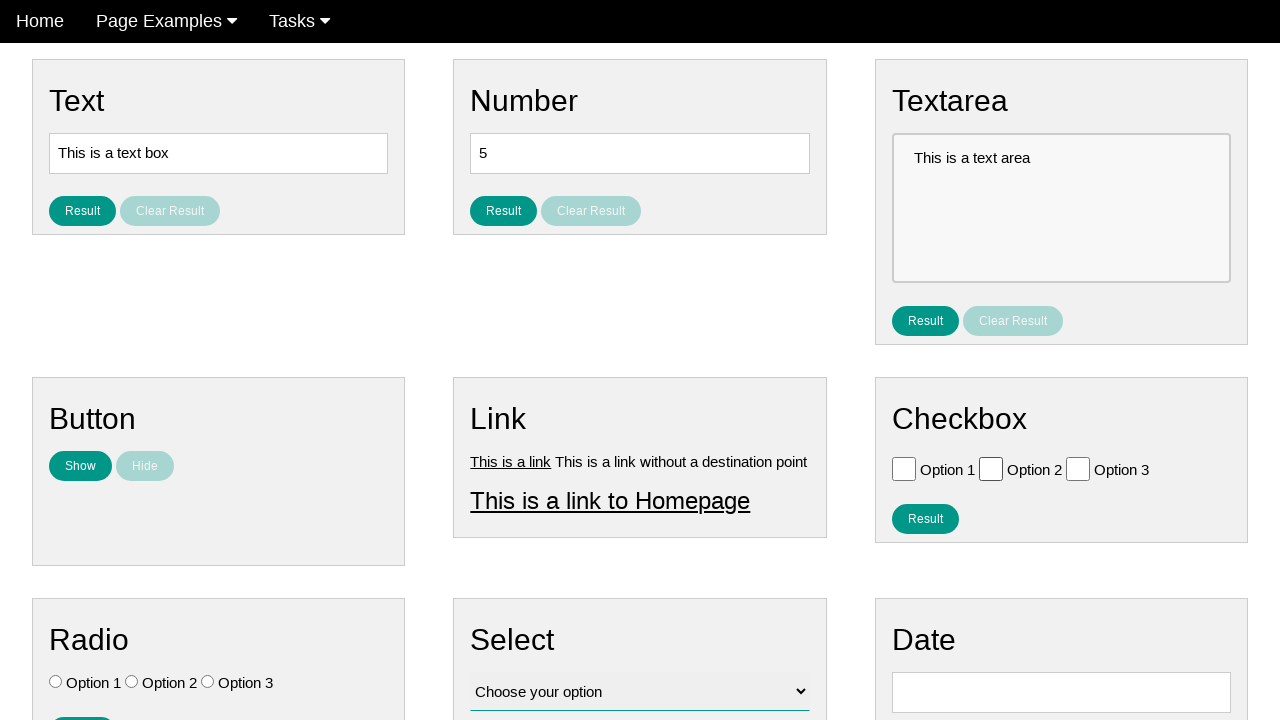

Selected checkbox 3 at (1078, 468) on .w3-check[type='checkbox'] >> nth=2
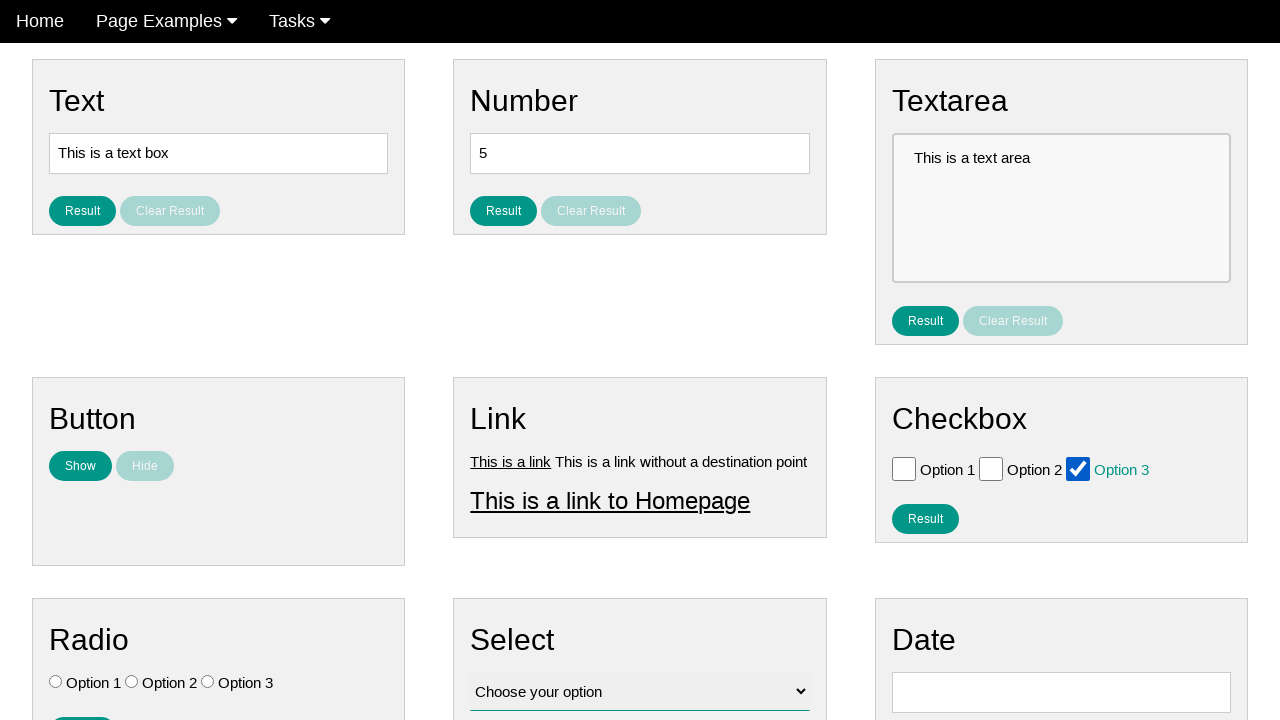

Deselected checkbox 3 at (1078, 468) on .w3-check[type='checkbox'] >> nth=2
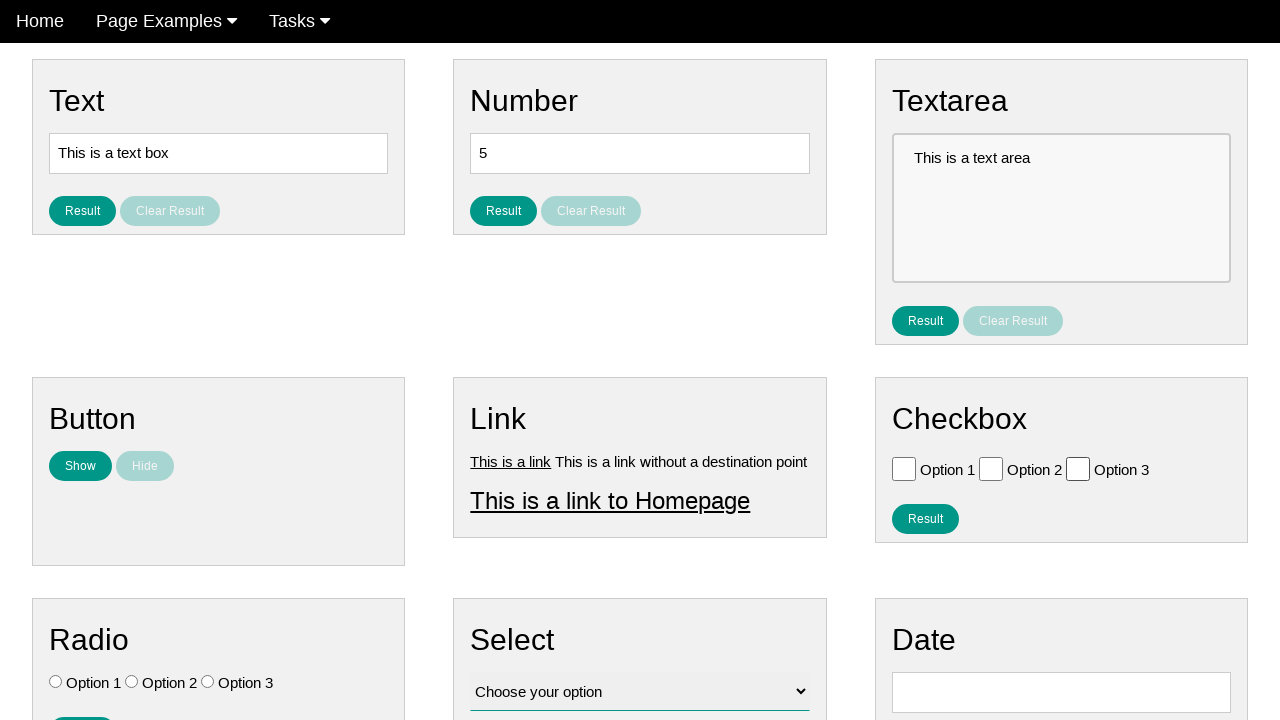

Located Option 3 checkbox
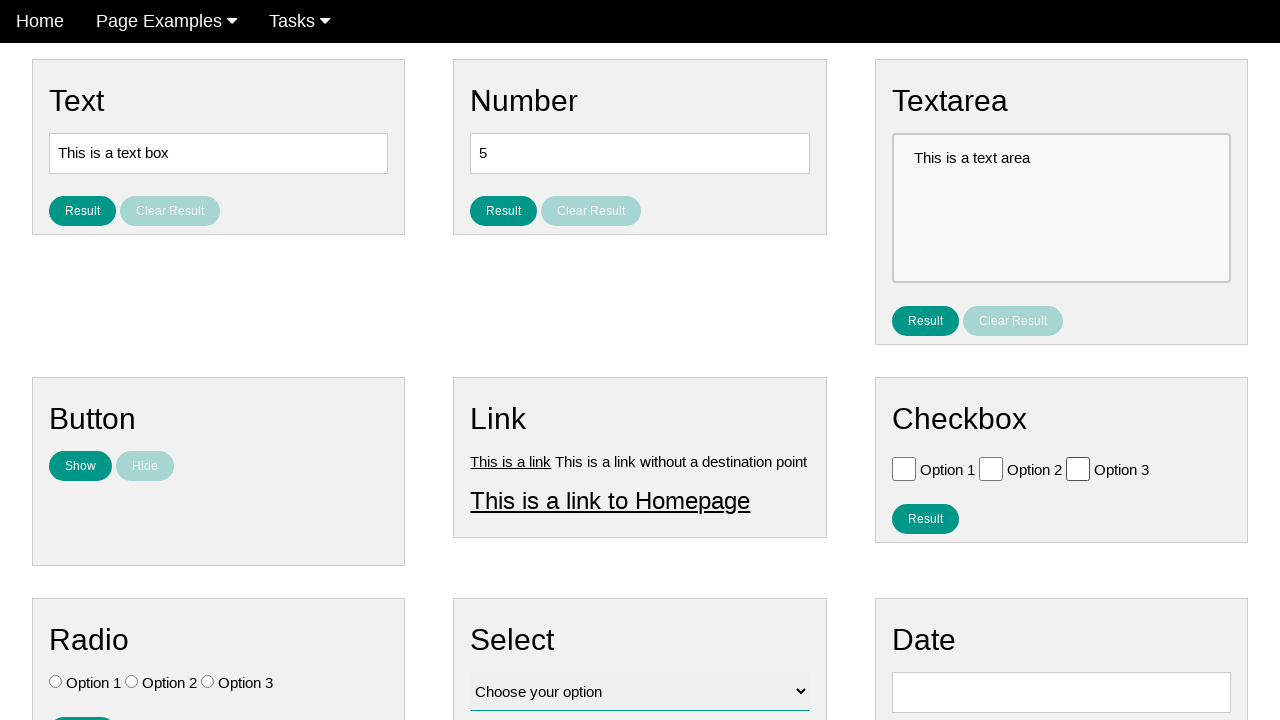

Selected Option 3 checkbox at (1078, 468) on .w3-check[value='Option 3'][type='checkbox']
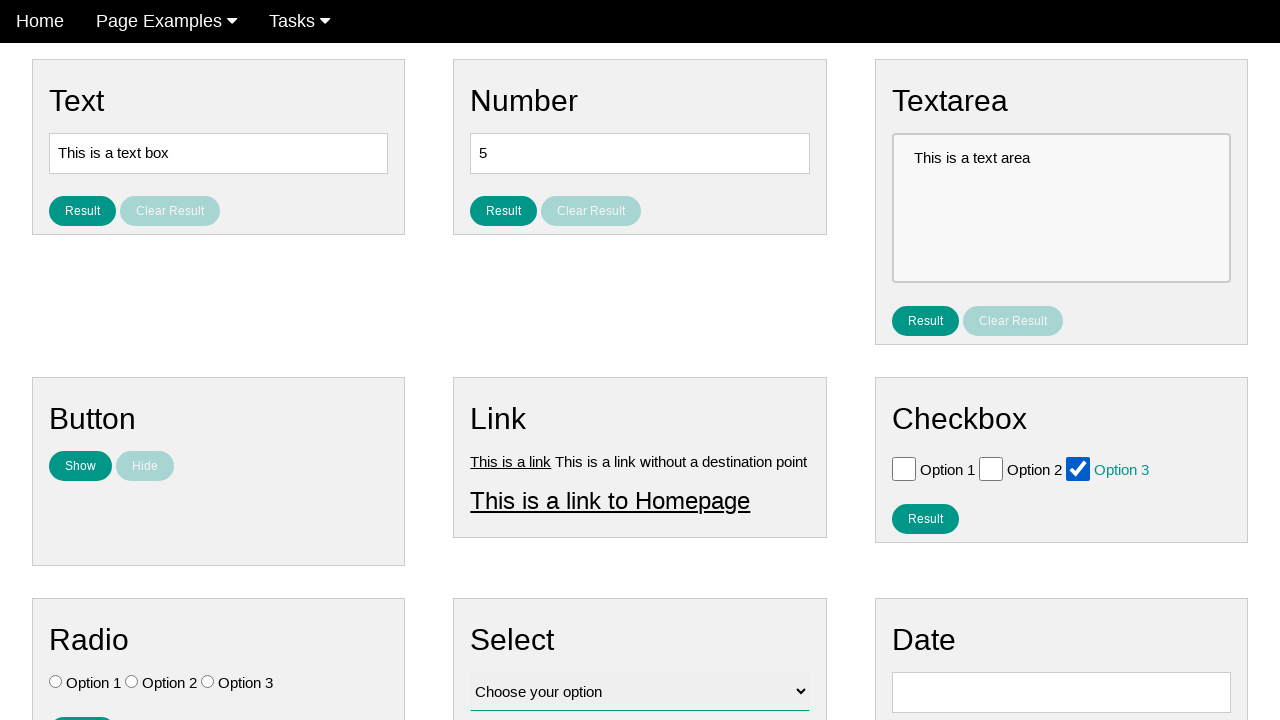

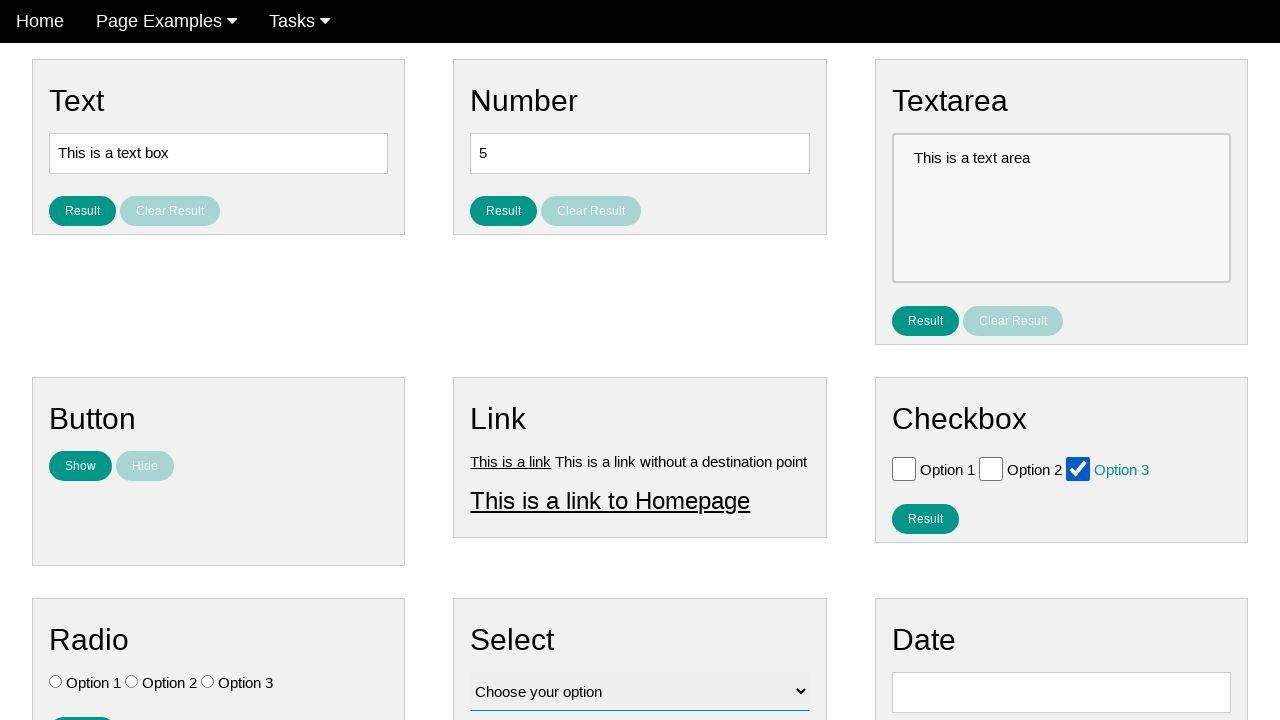